Tests that clicking the login link on the homepage successfully navigates to the login page URL

Starting URL: https://vue-demo.daniel-avellaneda.com

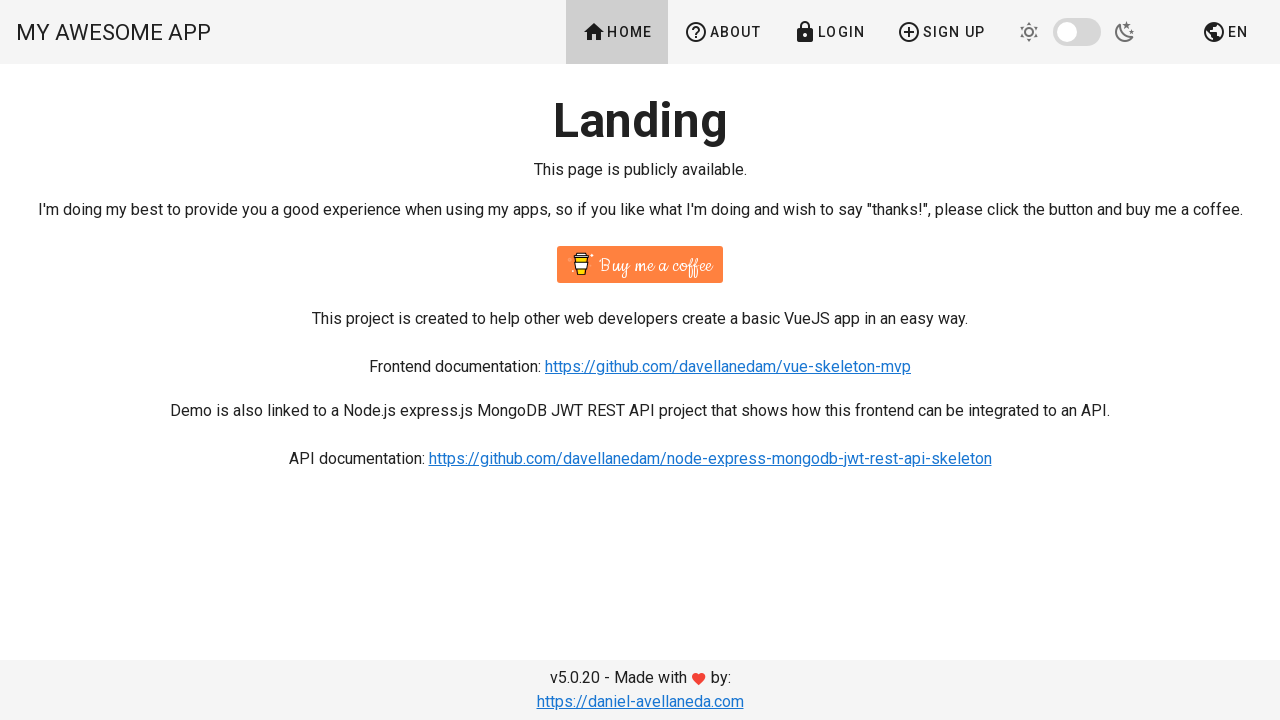

Clicked login link to navigate to login page at (829, 32) on a[href='/login'], button:has-text('Login'), a:has-text('Login')
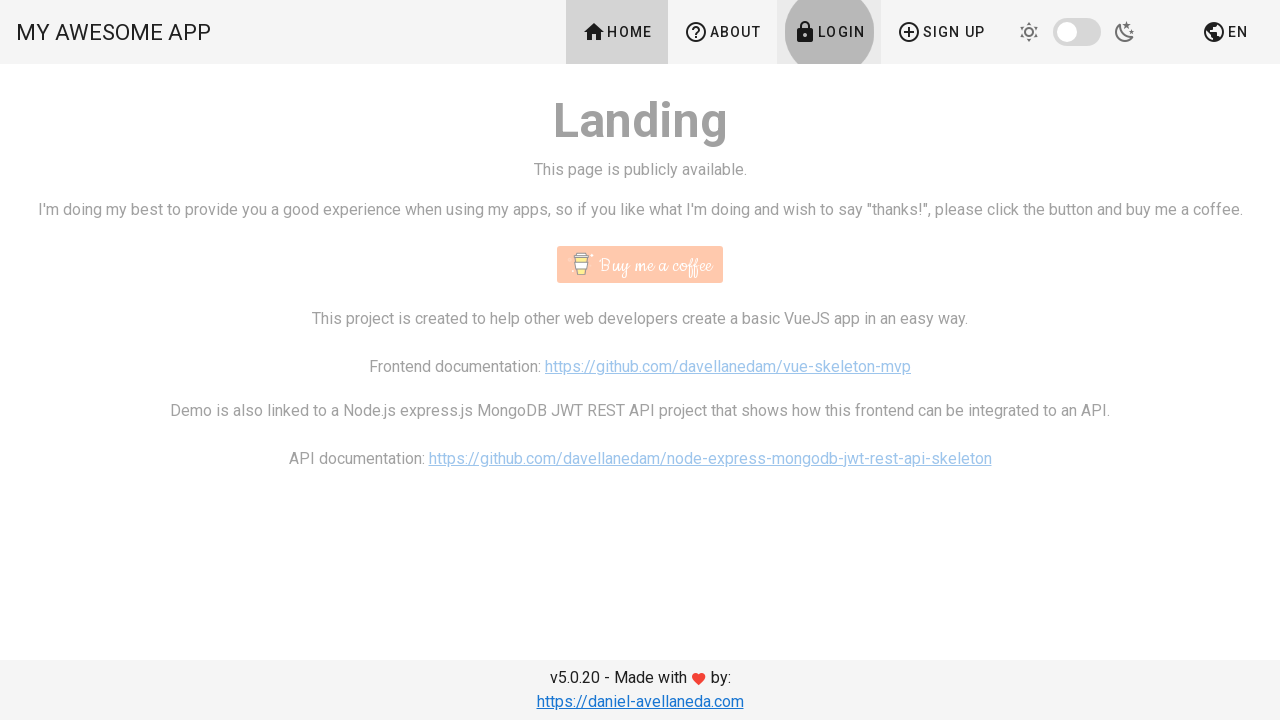

Waited for navigation to login page URL
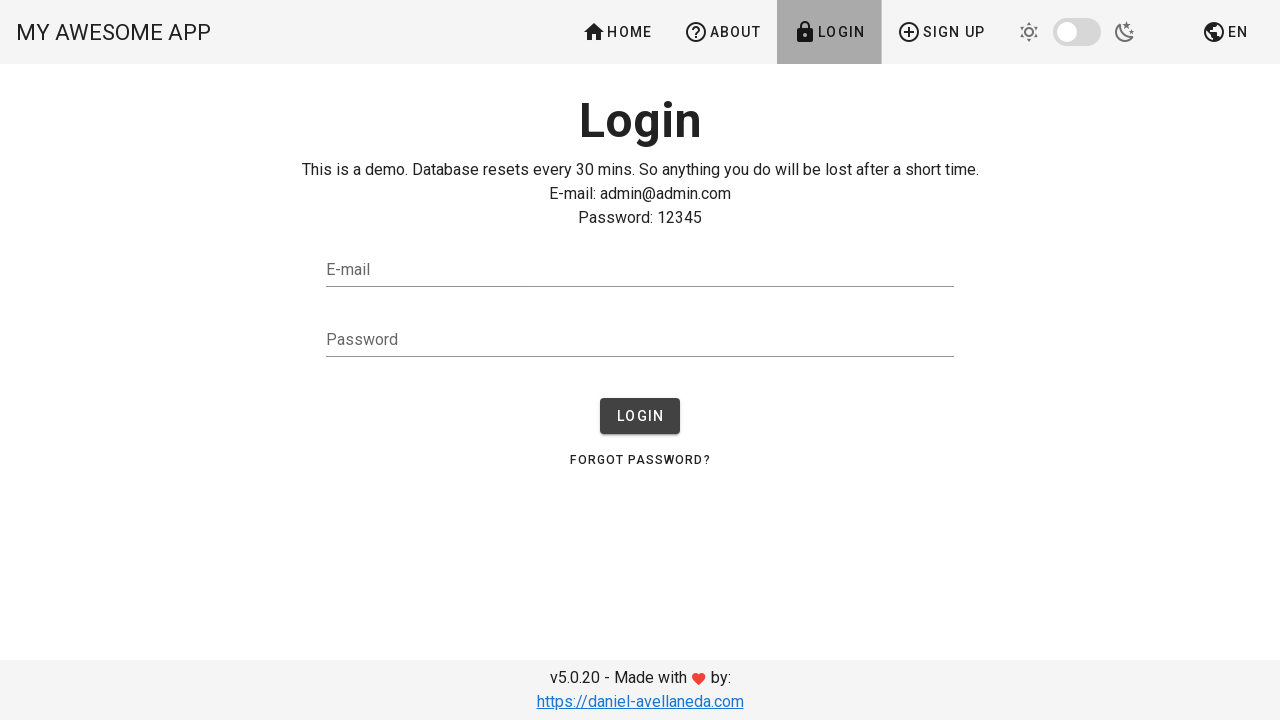

Verified that current URL contains '/login'
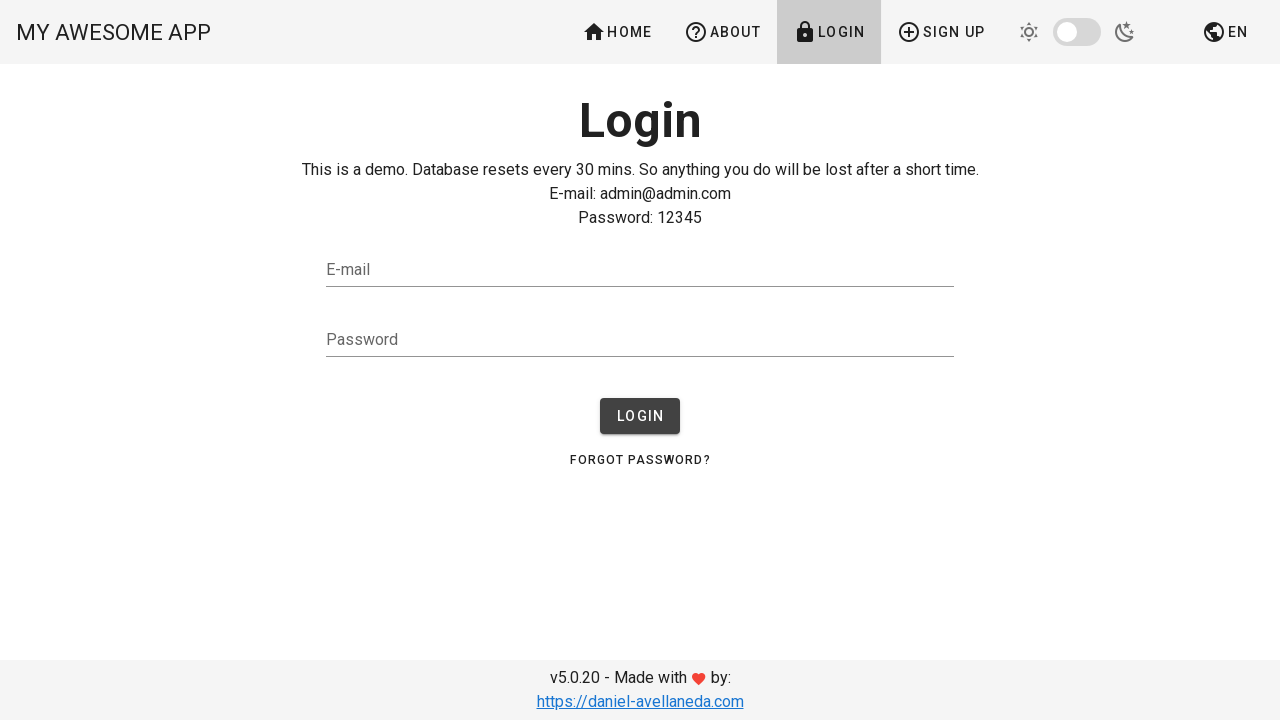

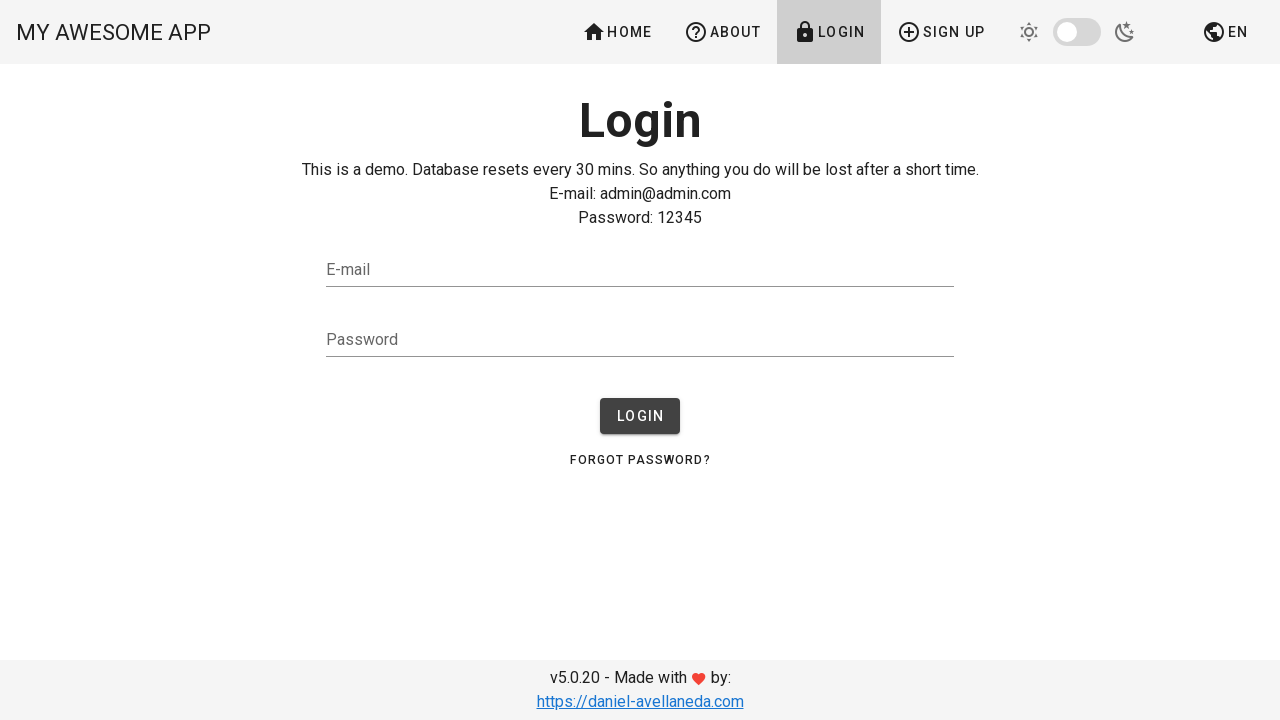